Tests navigation by clicking on the A/B Testing link and then navigating back to verify page titles

Starting URL: https://practice.cydeo.com

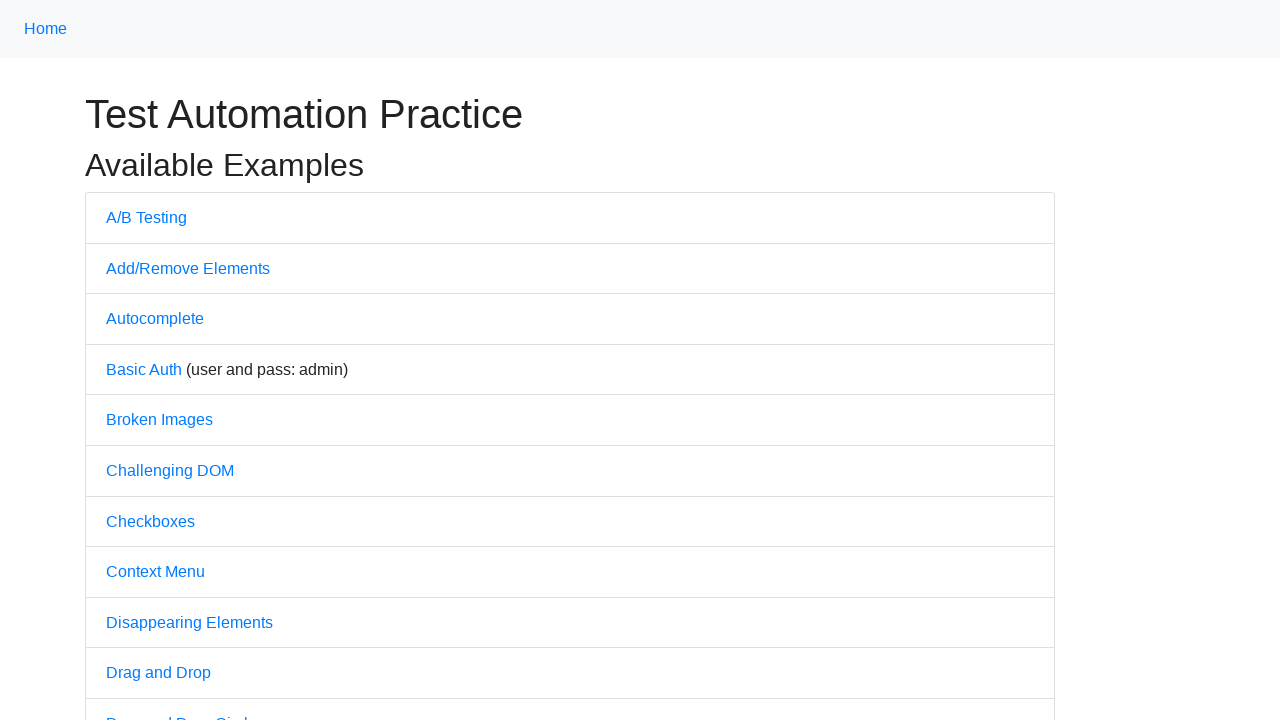

Clicked on A/B Testing link at (146, 217) on text=A/B Testing
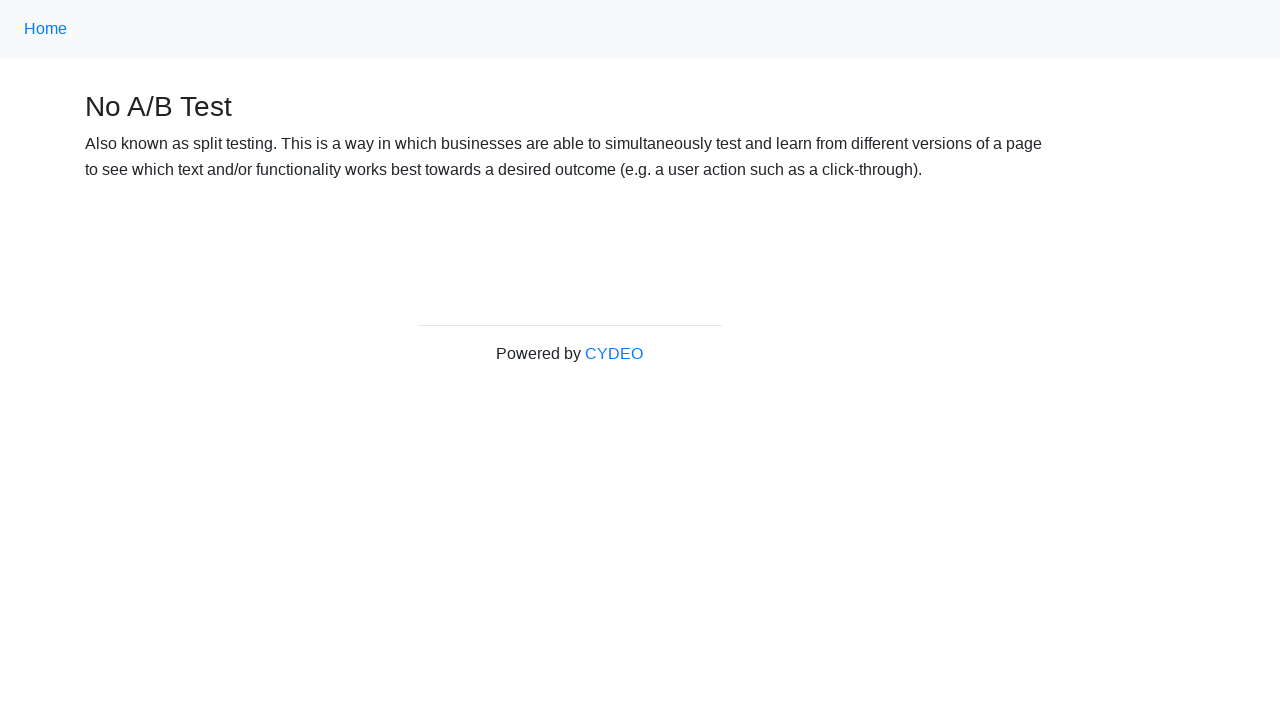

Verified page title is 'No A/B Test'
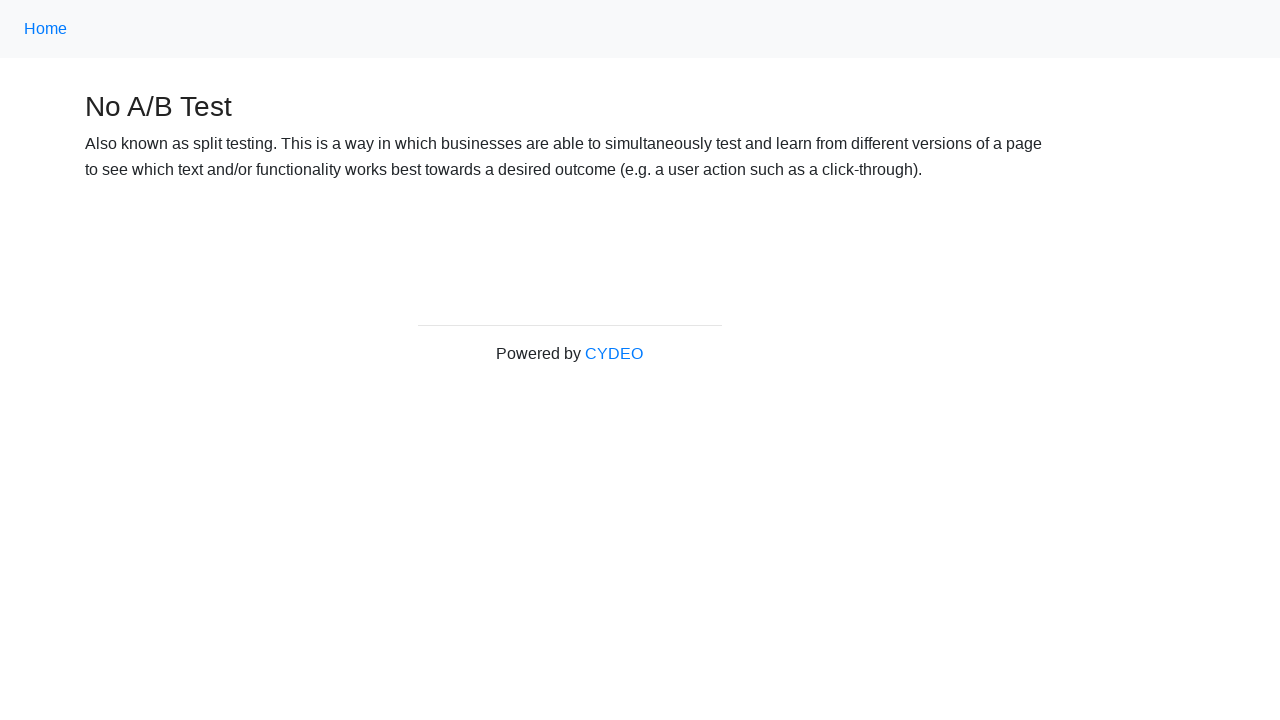

Navigated back to previous page
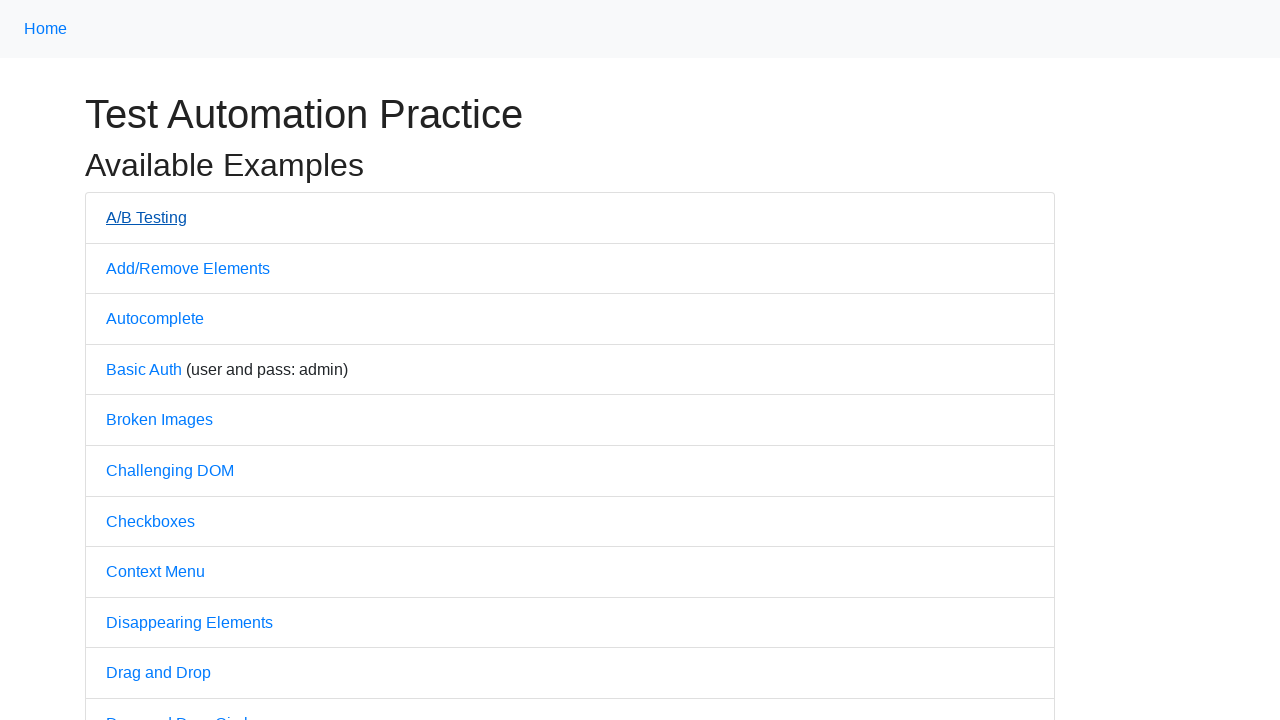

Verified page title is 'Practice' after navigating back
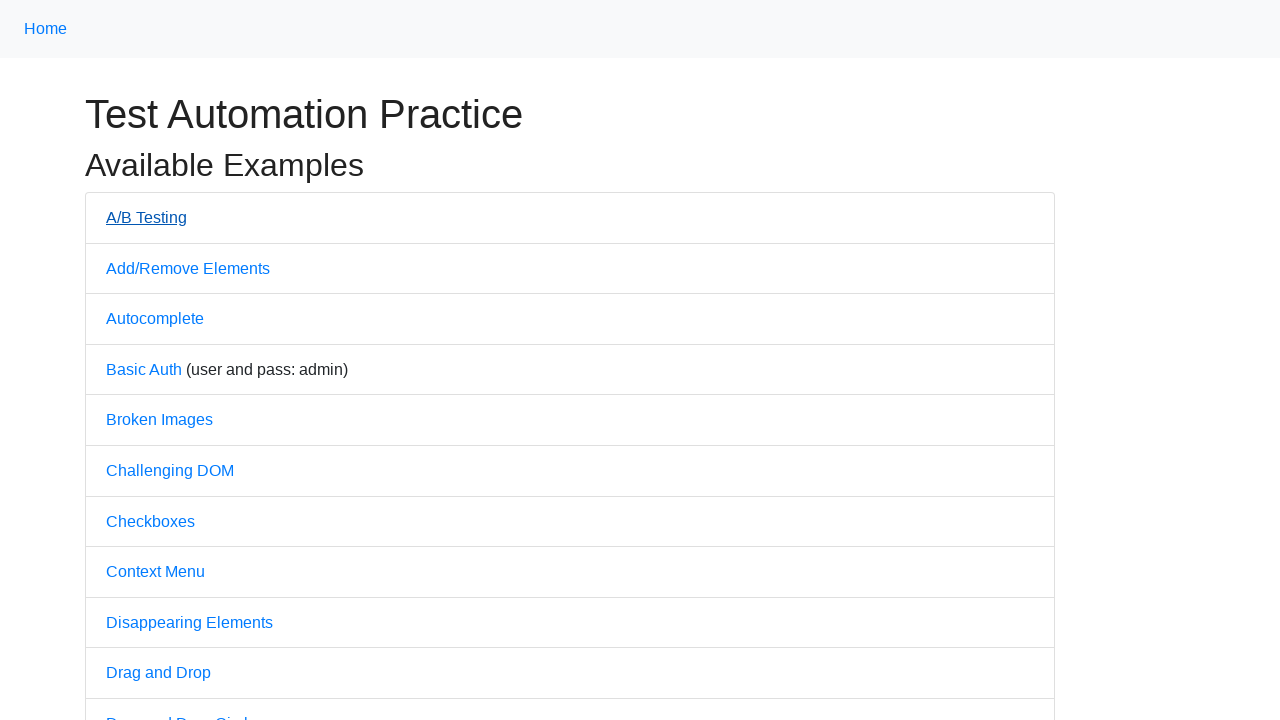

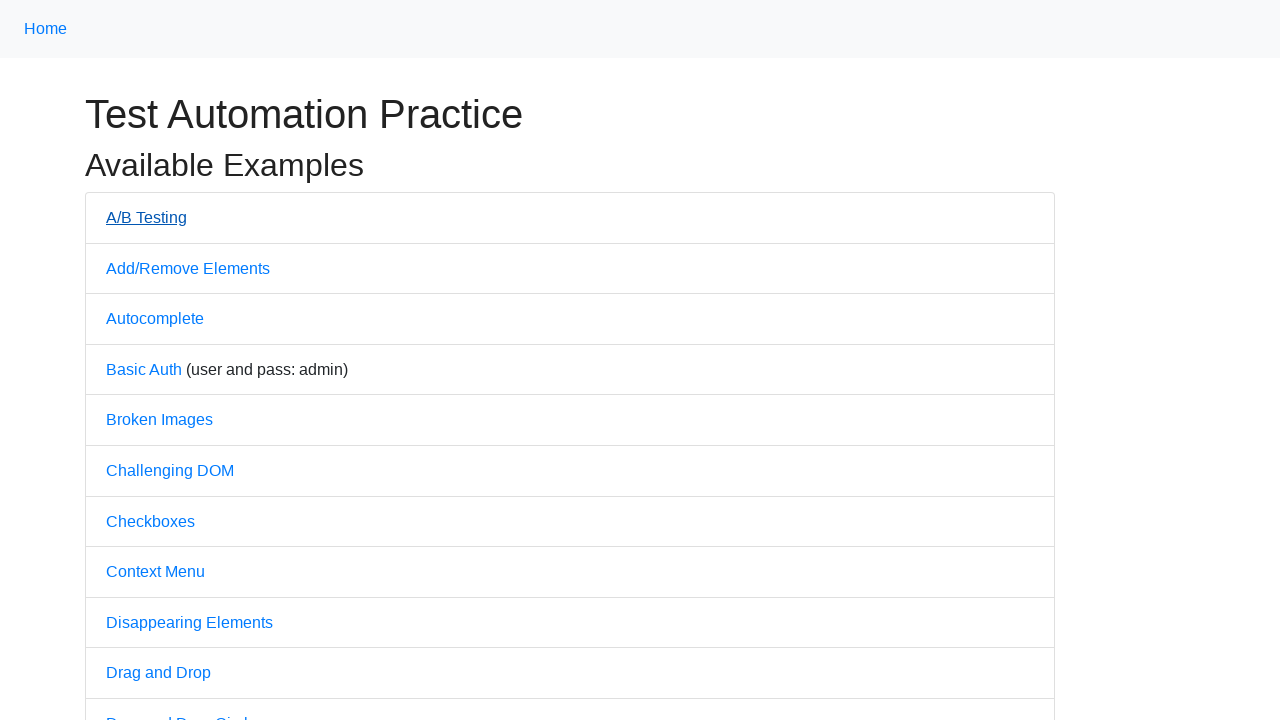